Tests hover functionality by hovering over an avatar image and verifying that the caption/additional user information appears on the page.

Starting URL: http://the-internet.herokuapp.com/hovers

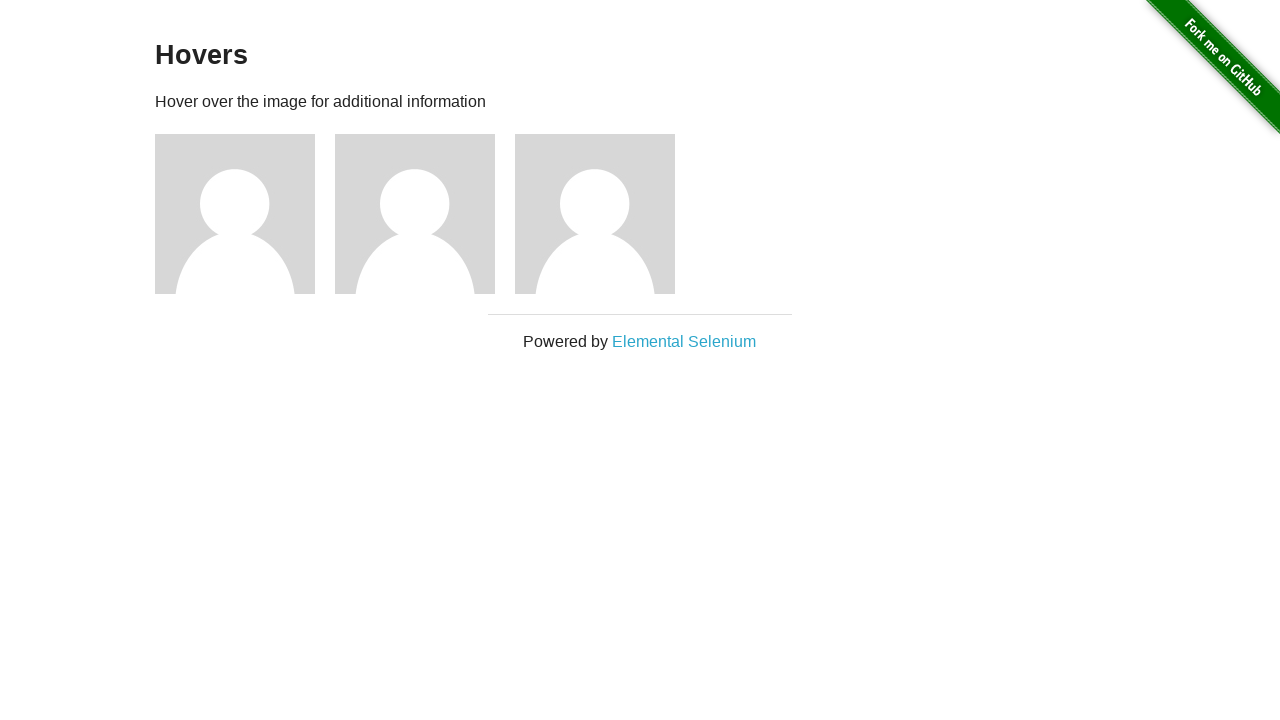

Located the first avatar element
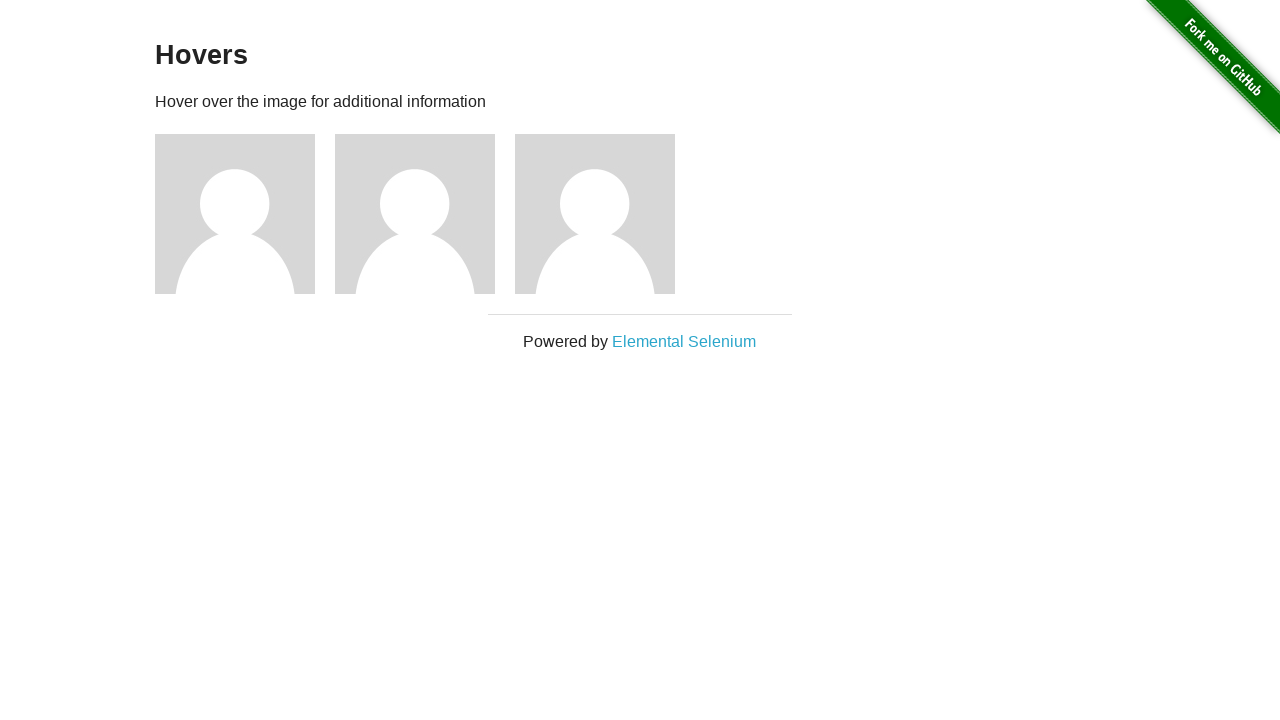

Hovered over the avatar image at (245, 214) on .figure >> nth=0
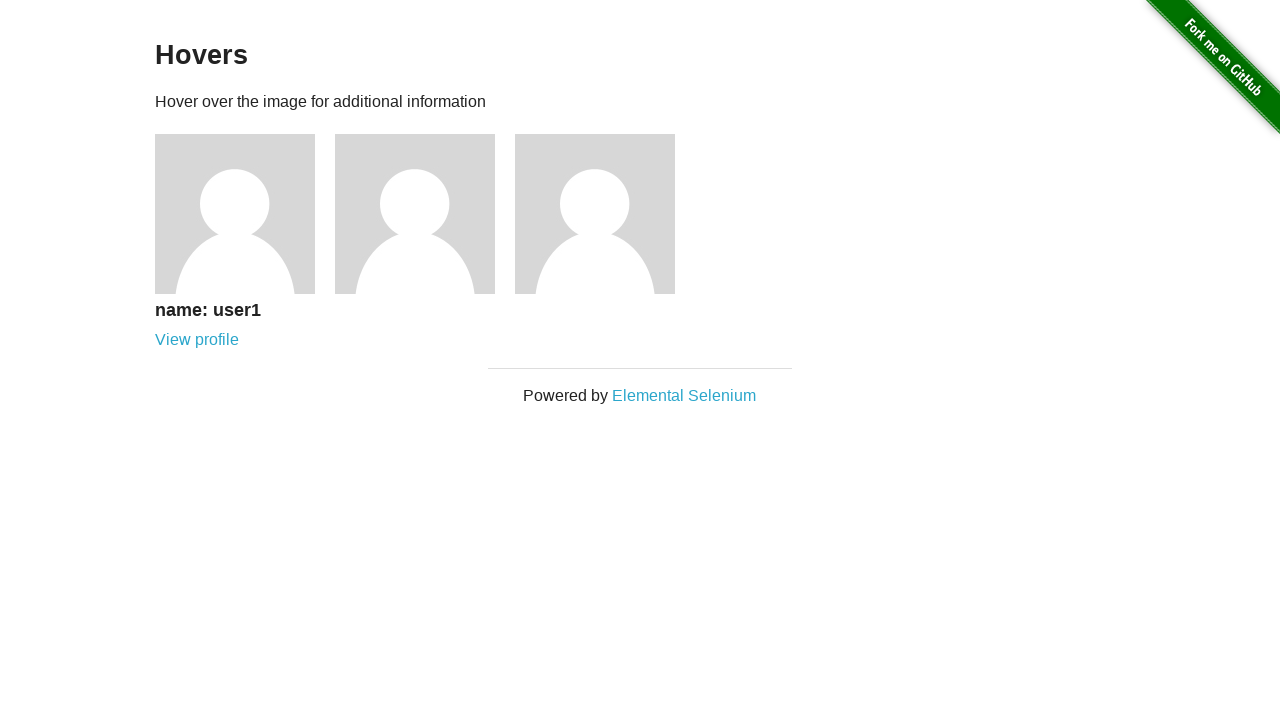

Caption became visible after hover
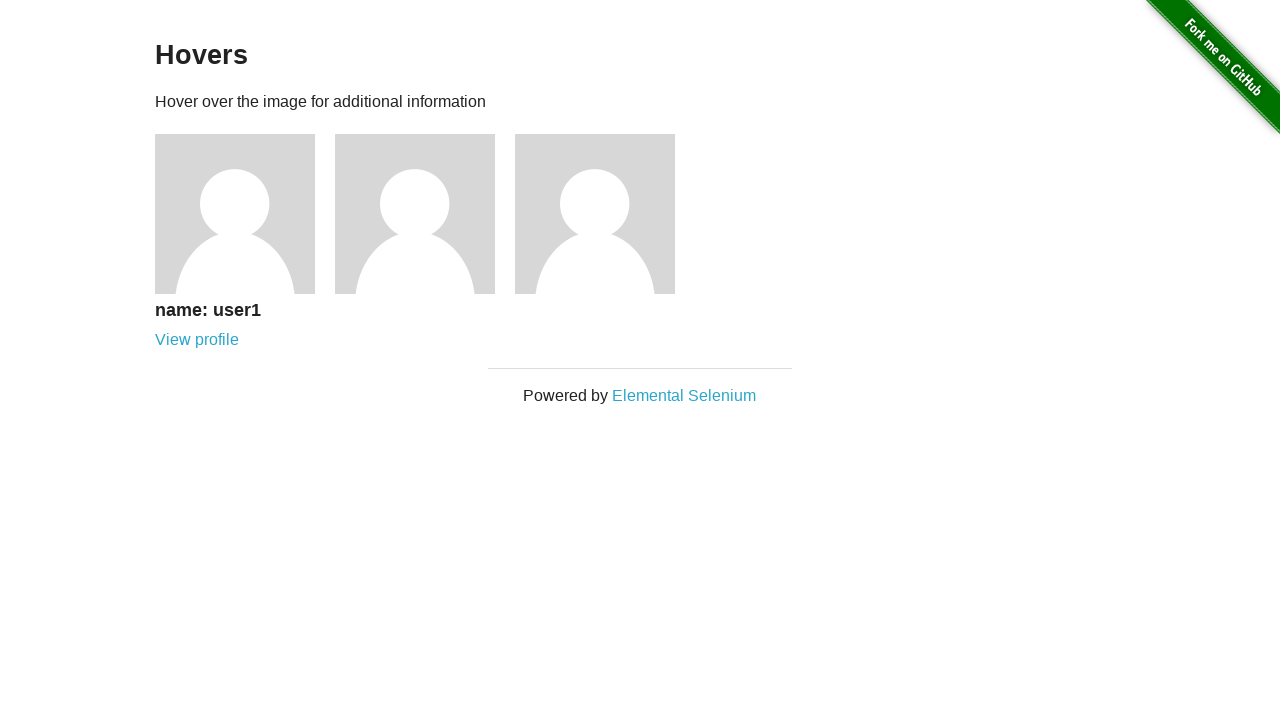

Verified that caption is visible
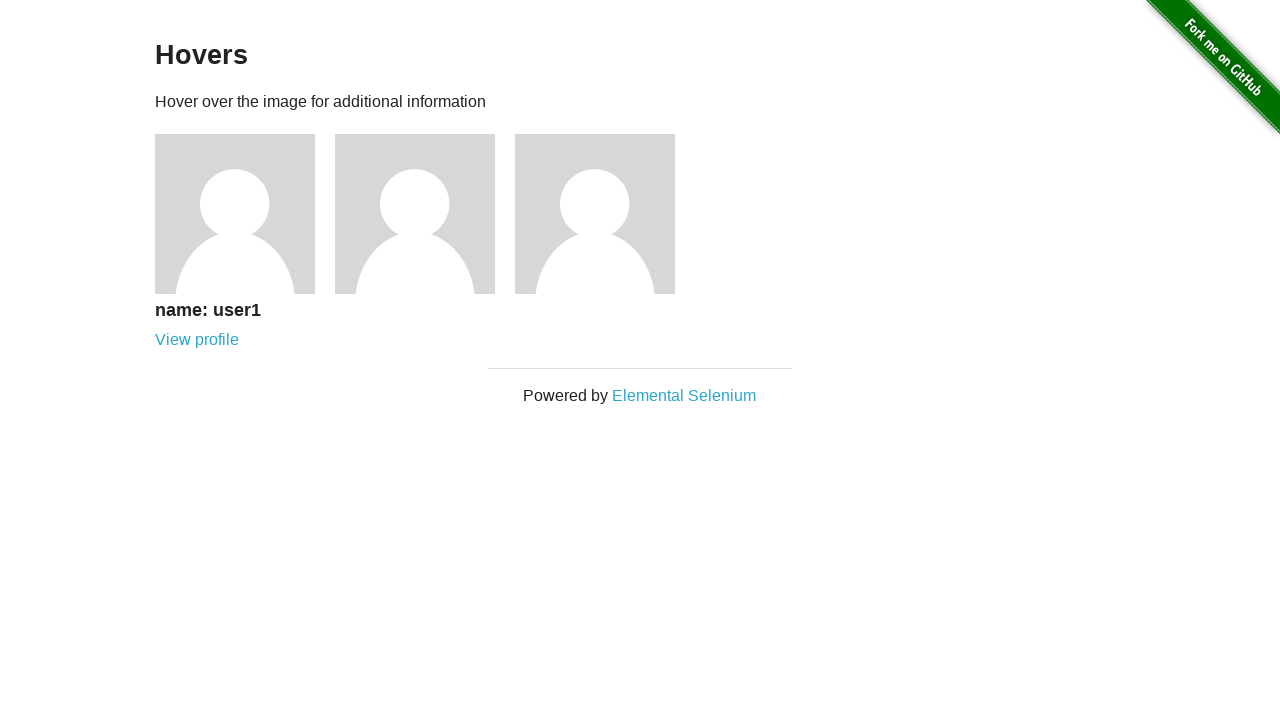

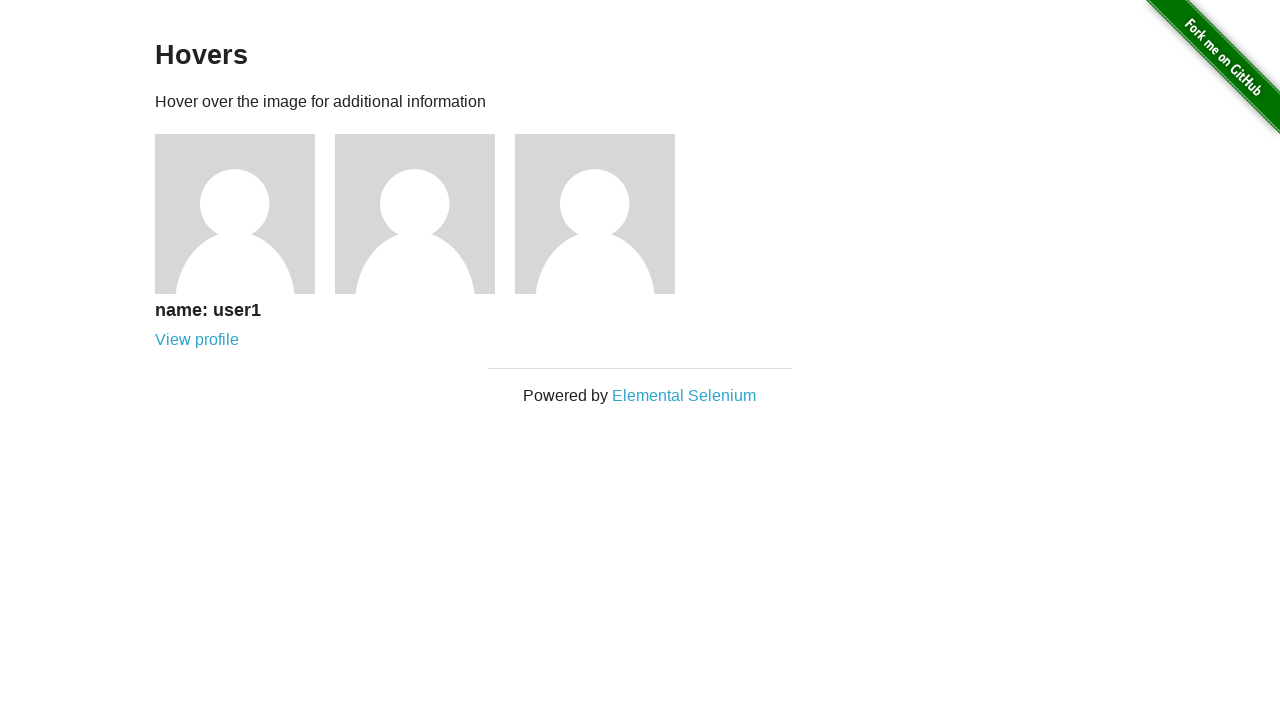